Navigates to the Sauce Labs website and verifies the page title and current URL match expected values

Starting URL: https://saucelabs.com

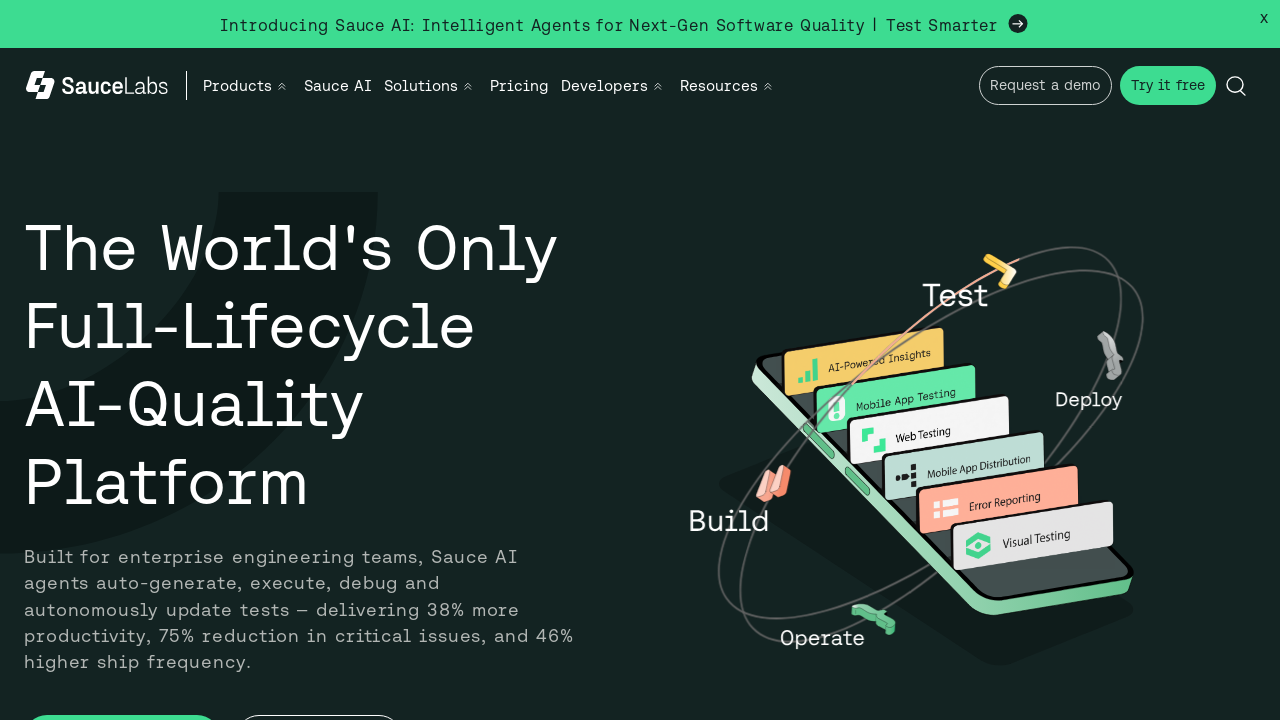

Waited for page to reach domcontentloaded state
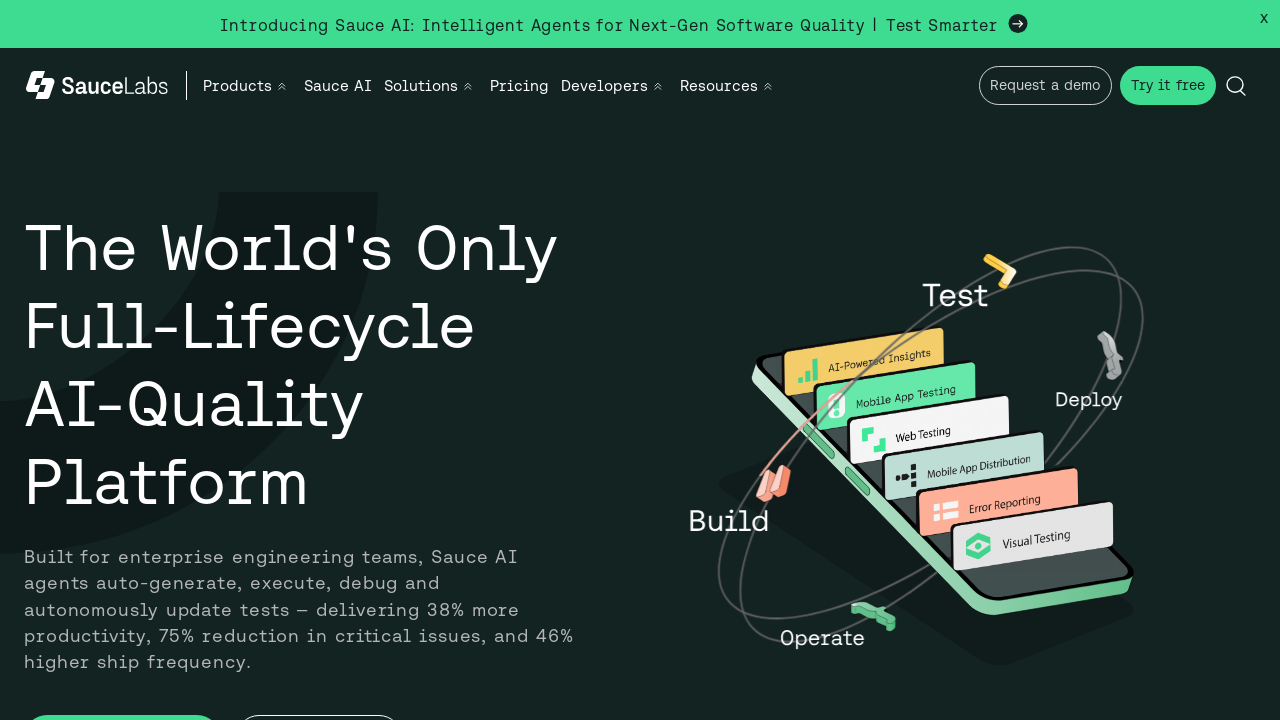

Verified page title contains 'Sauce Labs'
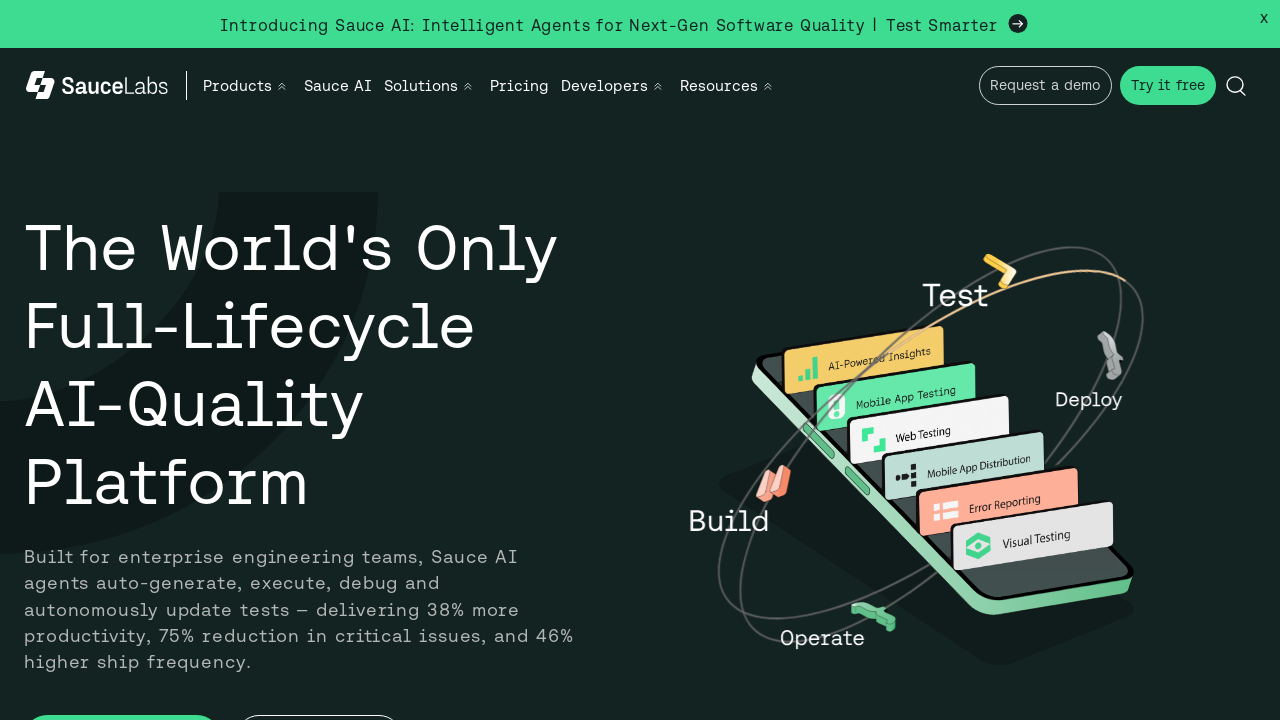

Verified current URL starts with 'https://saucelabs.com'
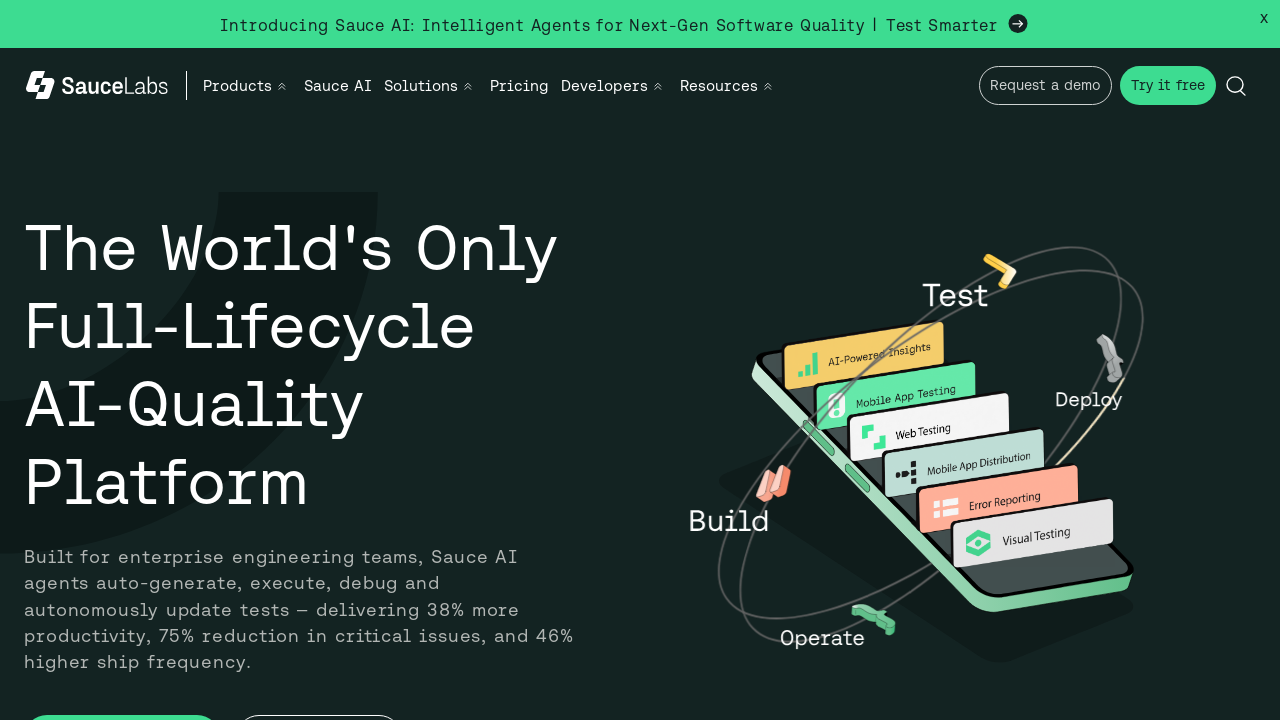

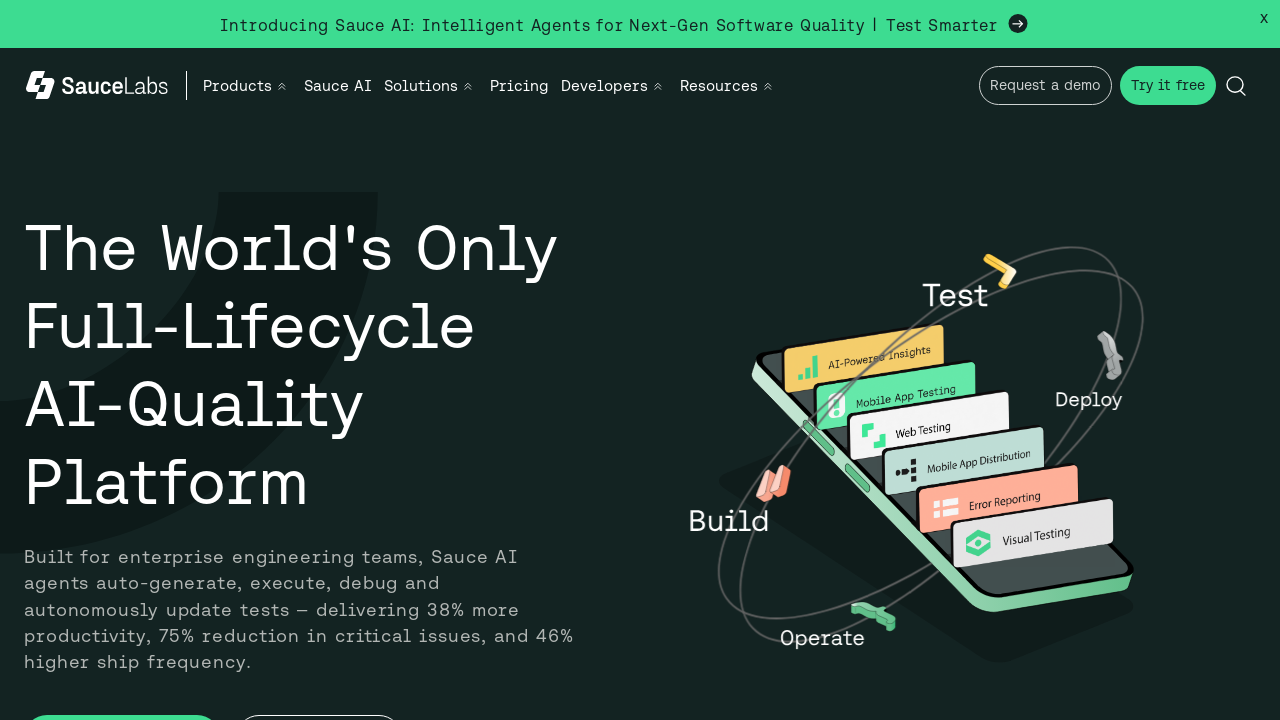